Tests keyboard shortcuts functionality on a text comparison tool by copying text from the first textarea to the second using keyboard actions (Ctrl+A, Ctrl+C, Tab, Ctrl+V)

Starting URL: https://text-compare.com/

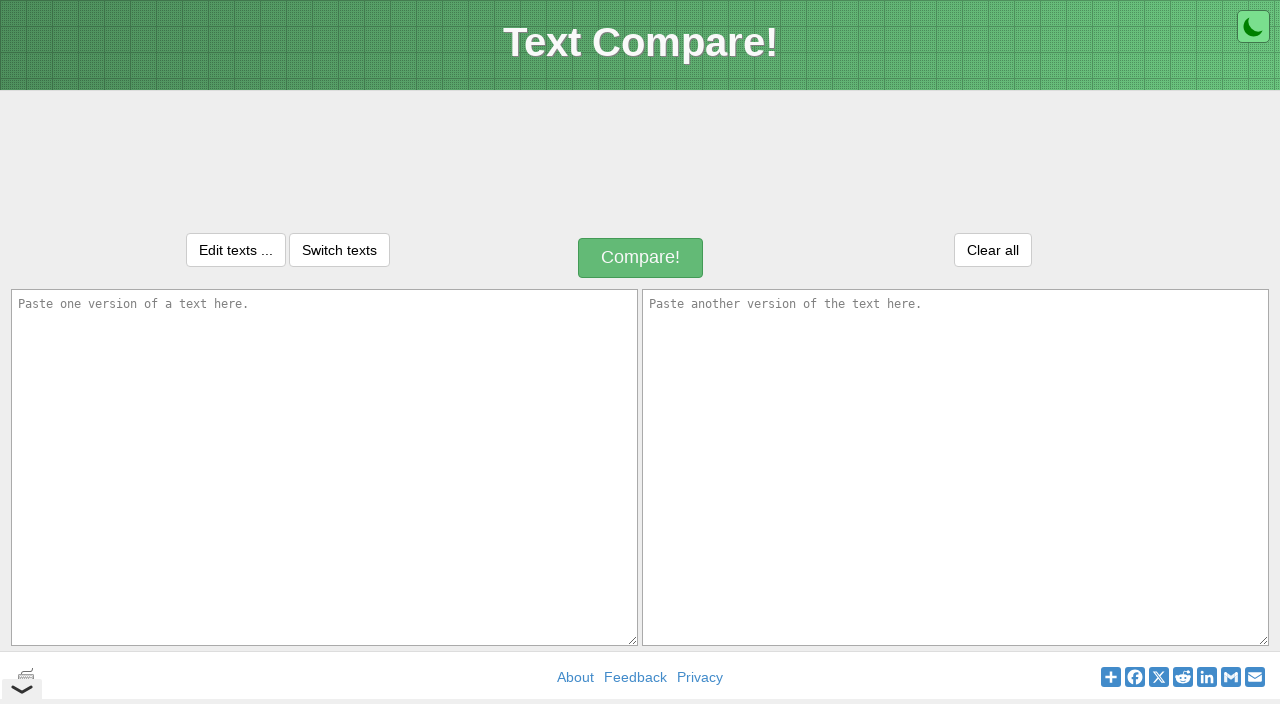

Filled first textarea with 'Welcome' on textarea#inputText1
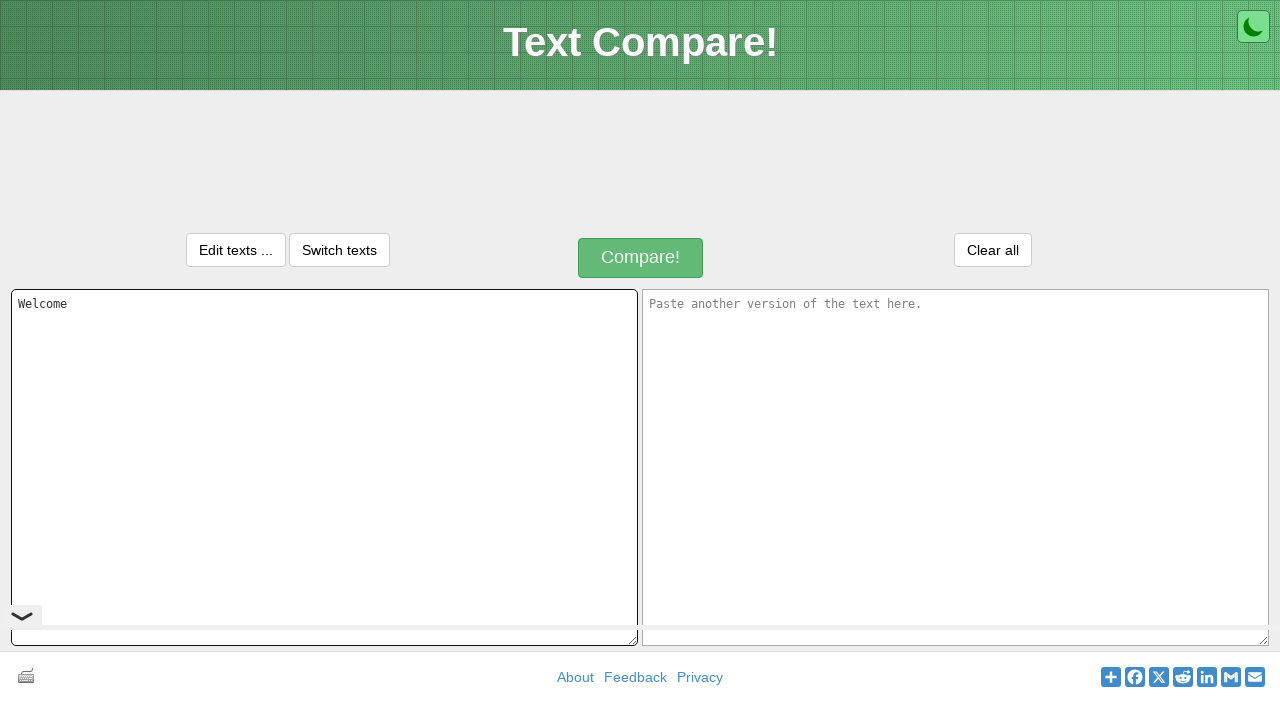

Selected all text in first textarea using Ctrl+A
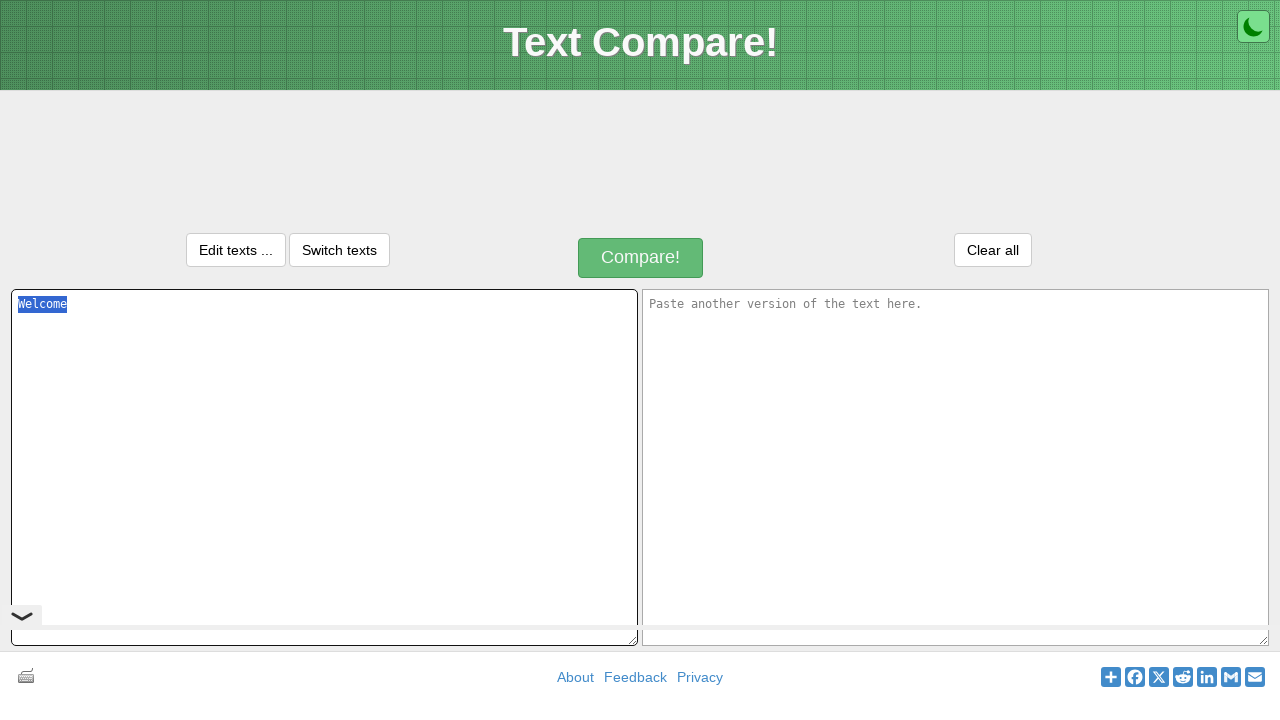

Copied selected text using Ctrl+C
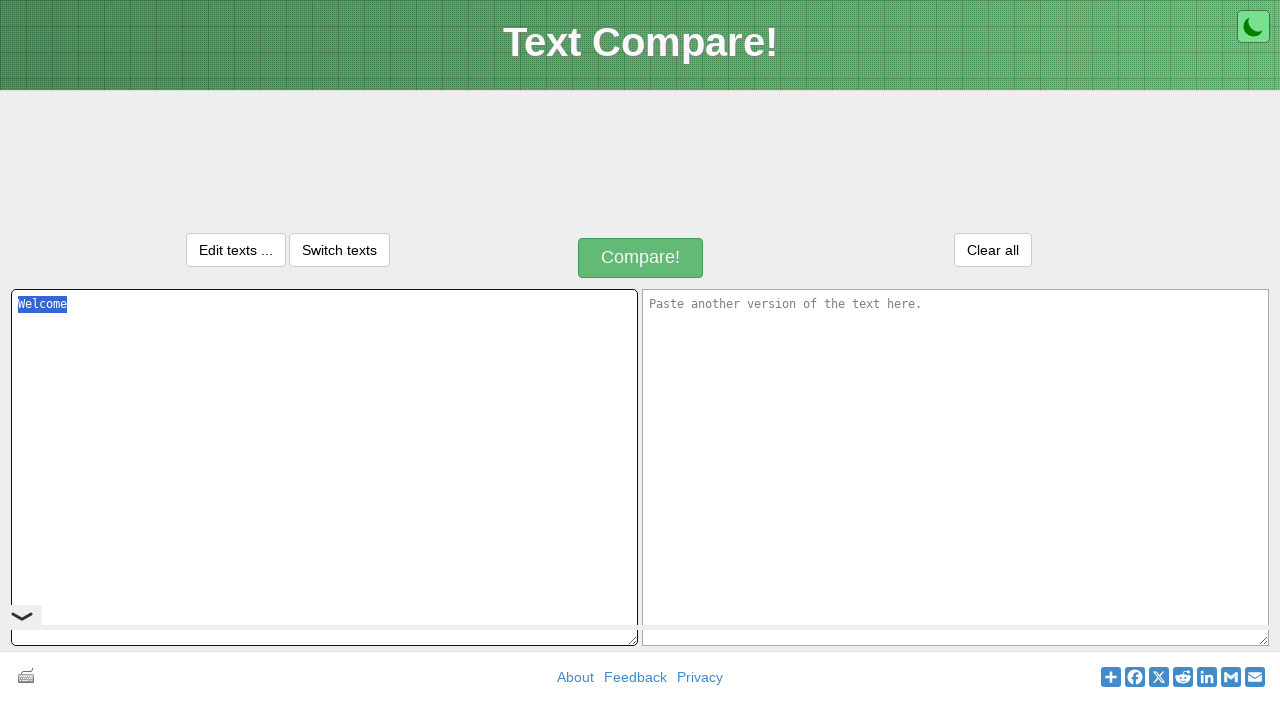

Moved focus to second textarea using Tab
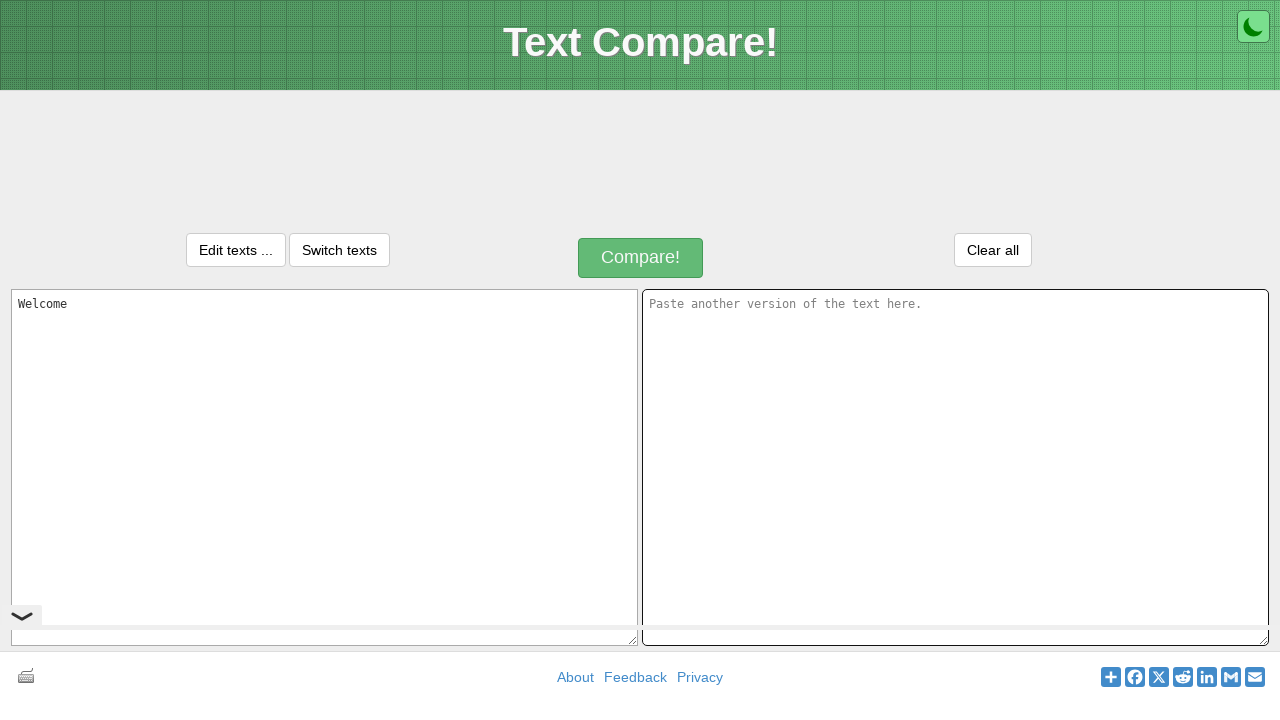

Pasted text into second textarea using Ctrl+V
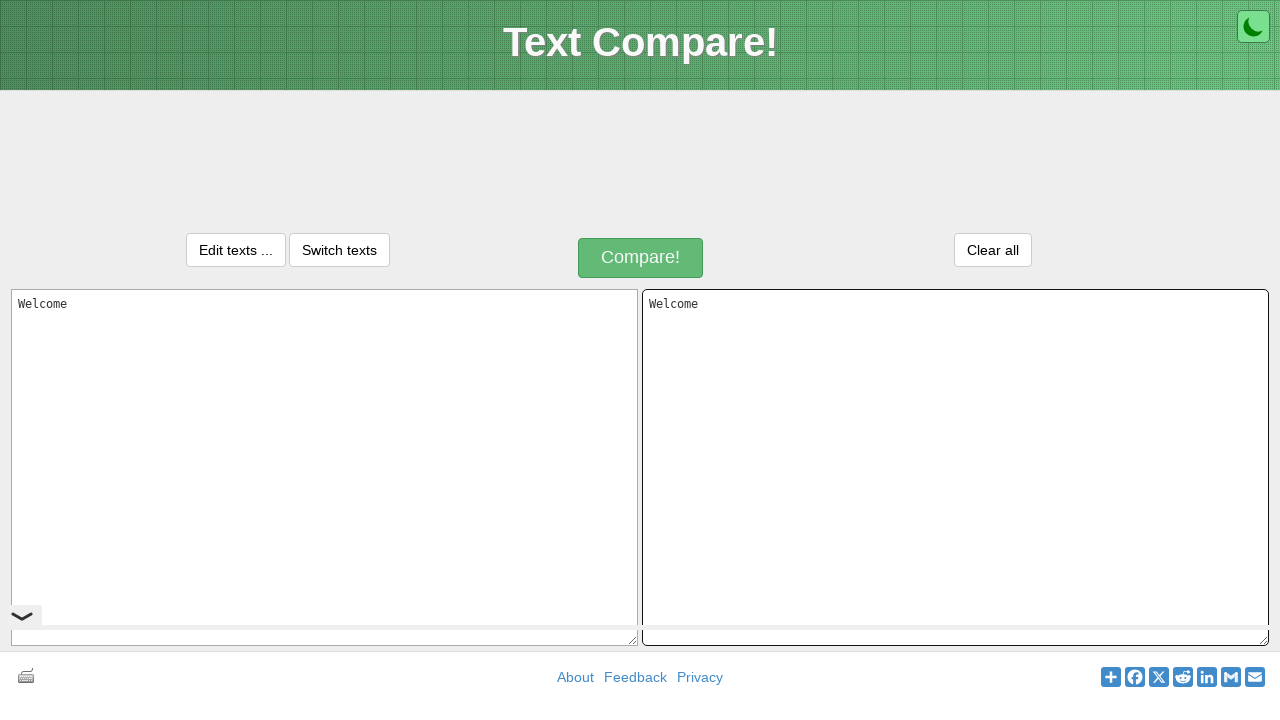

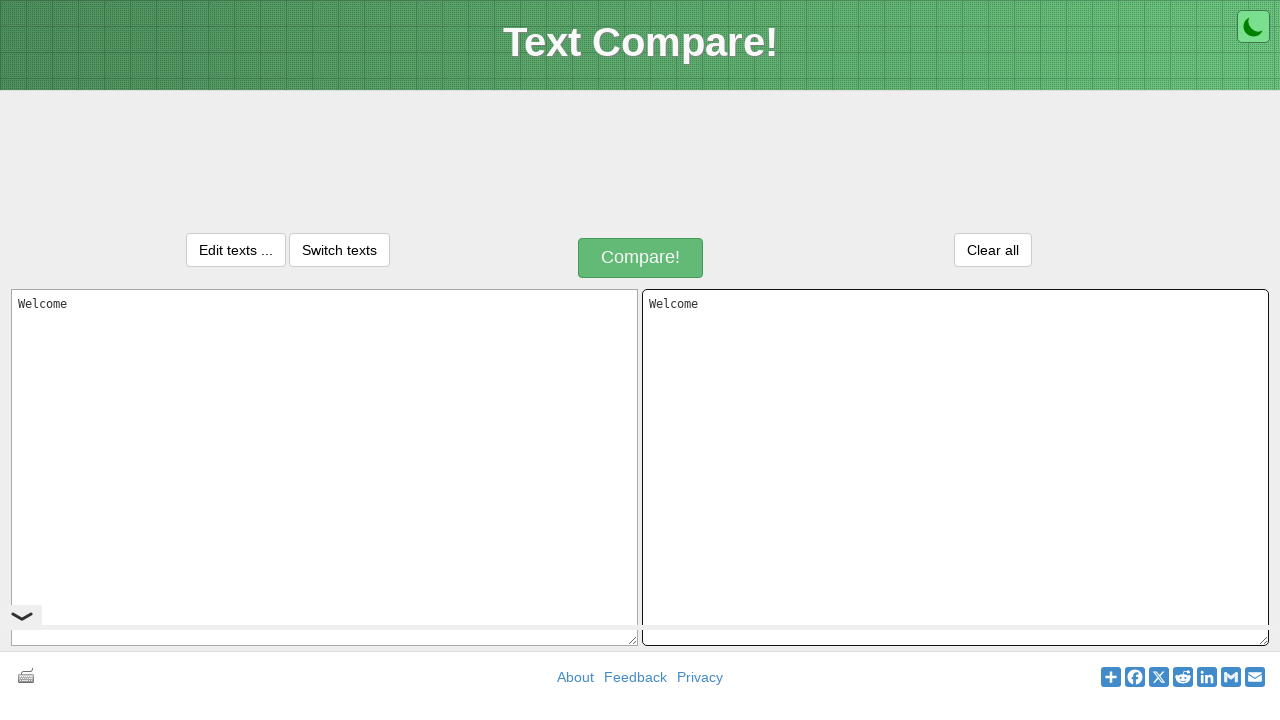